Waits for a price to reach $100, clicks a button, solves a mathematical calculation, and submits the answer

Starting URL: http://suninjuly.github.io/explicit_wait2.html

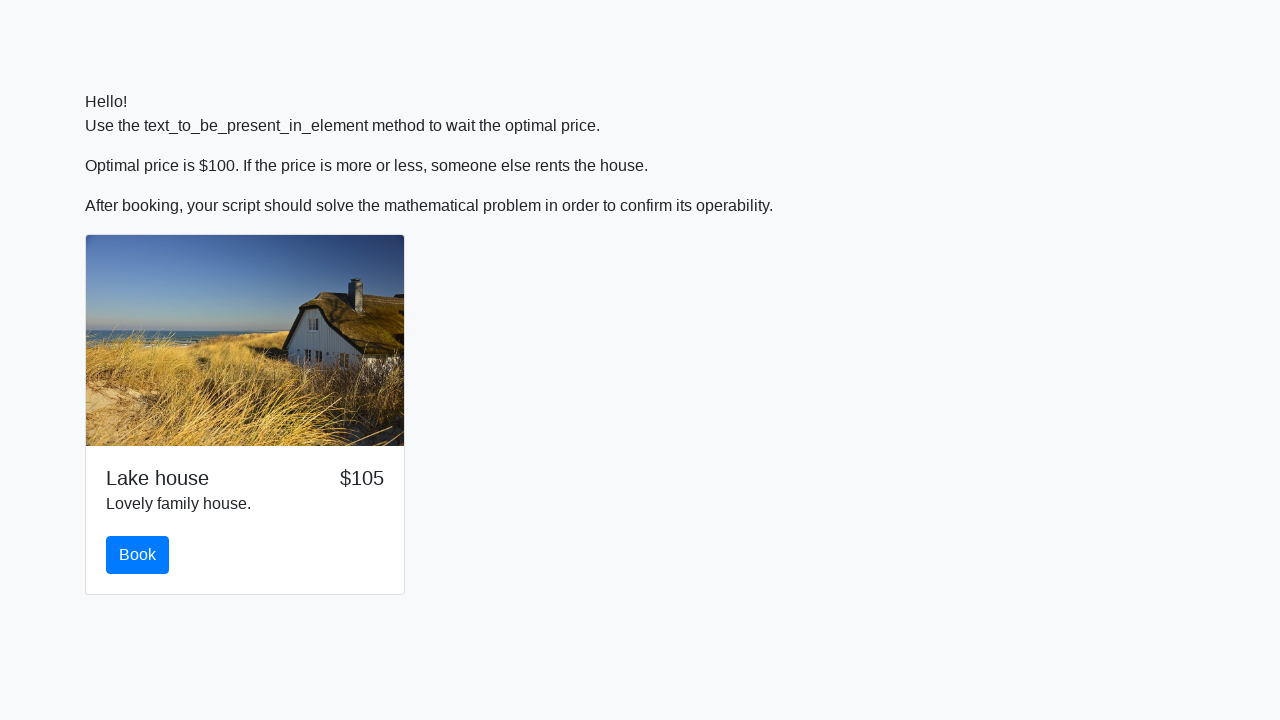

Waited for price to reach $100
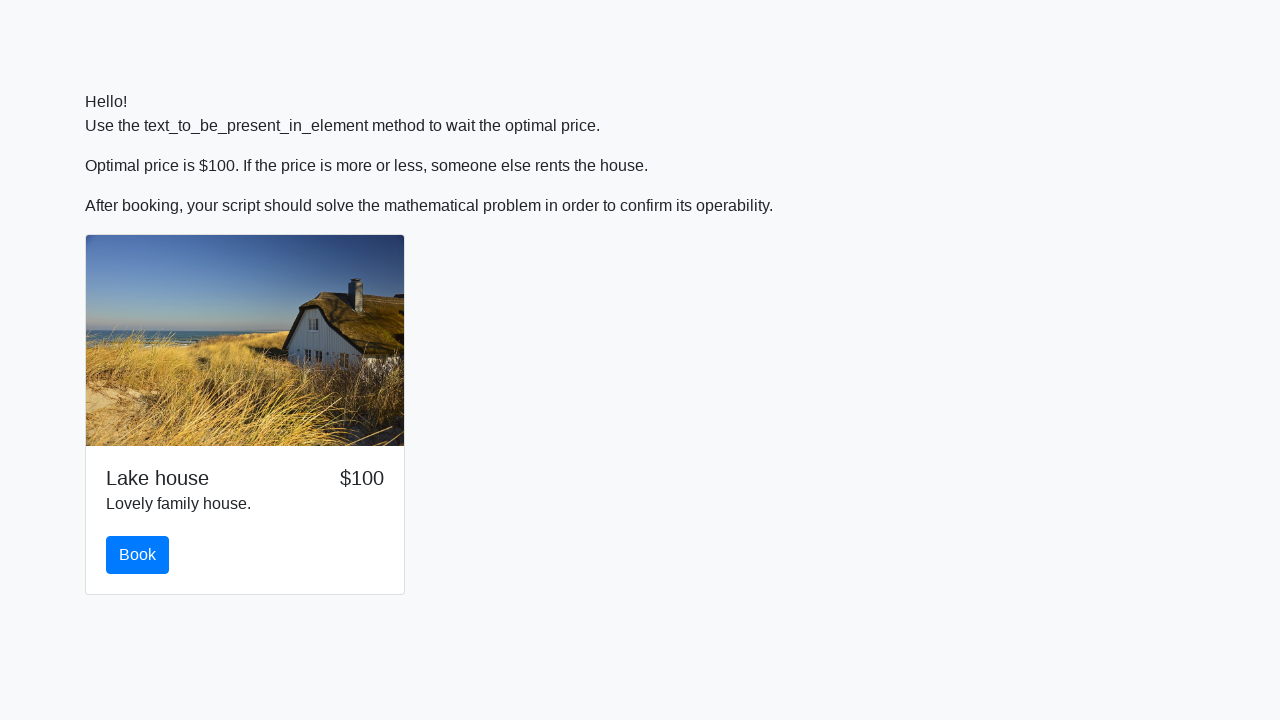

Clicked the book button at (138, 555) on .btn-primary
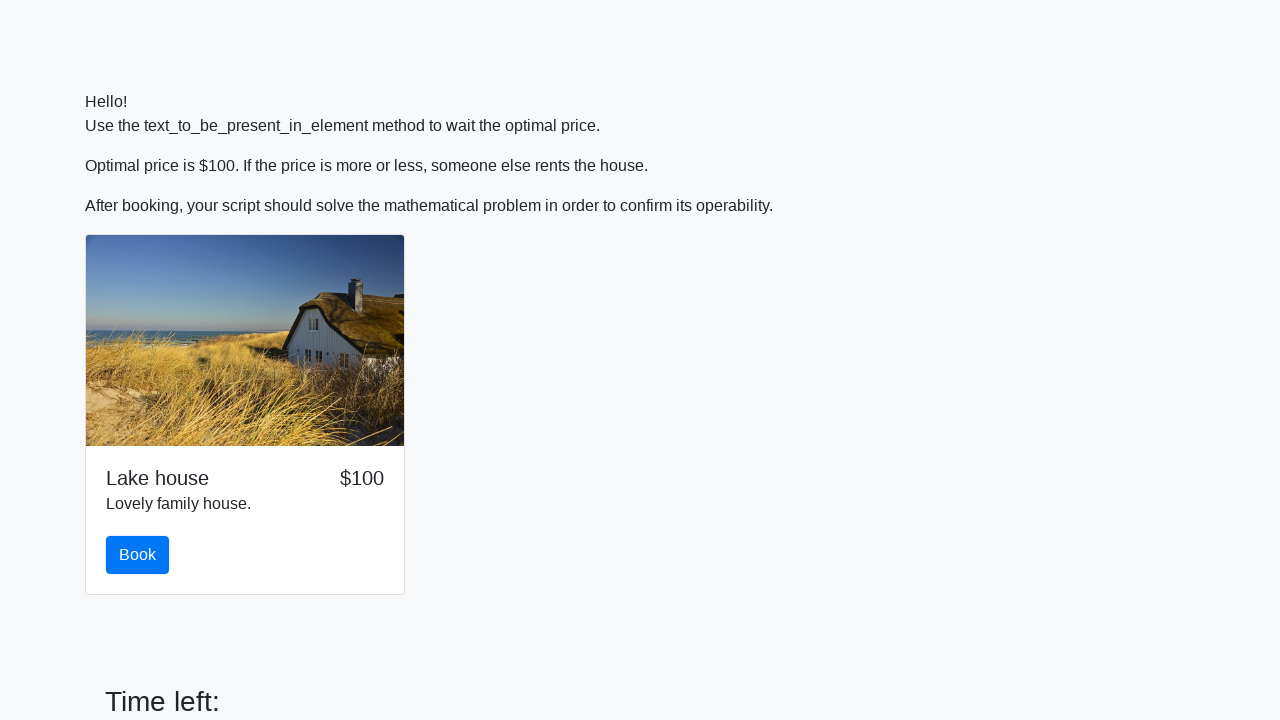

Retrieved the input value for calculation
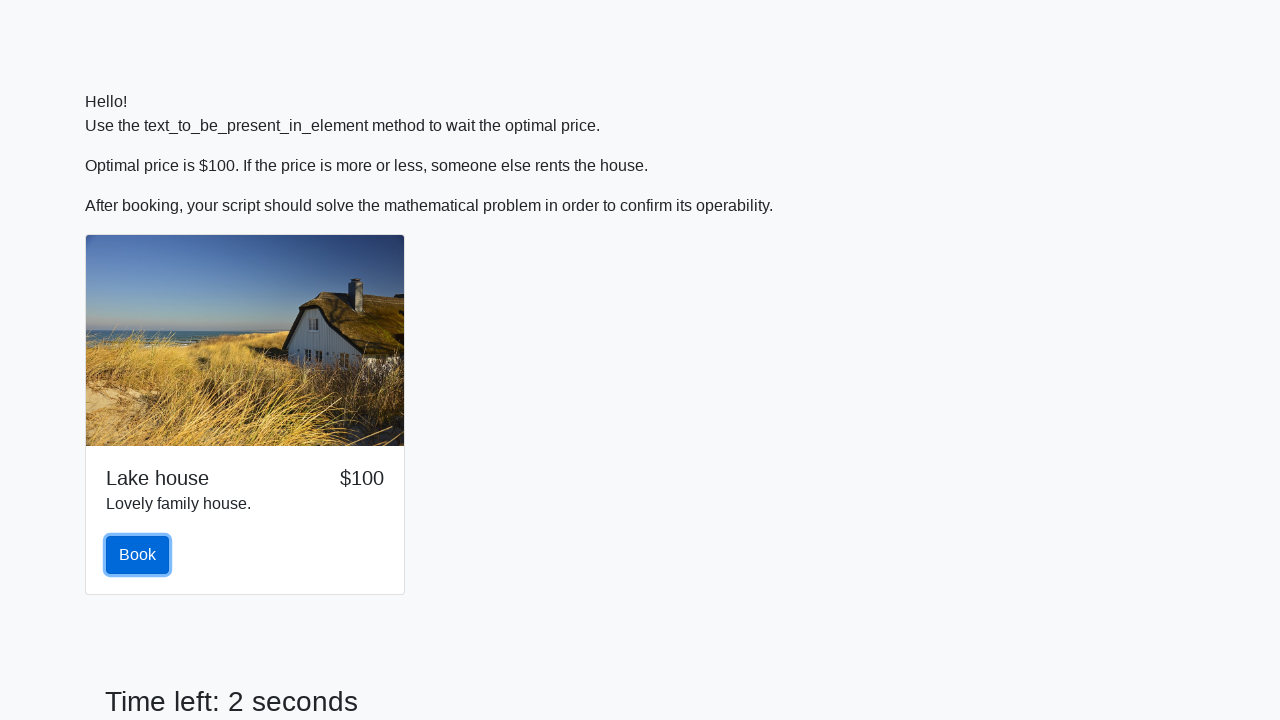

Calculated the mathematical answer
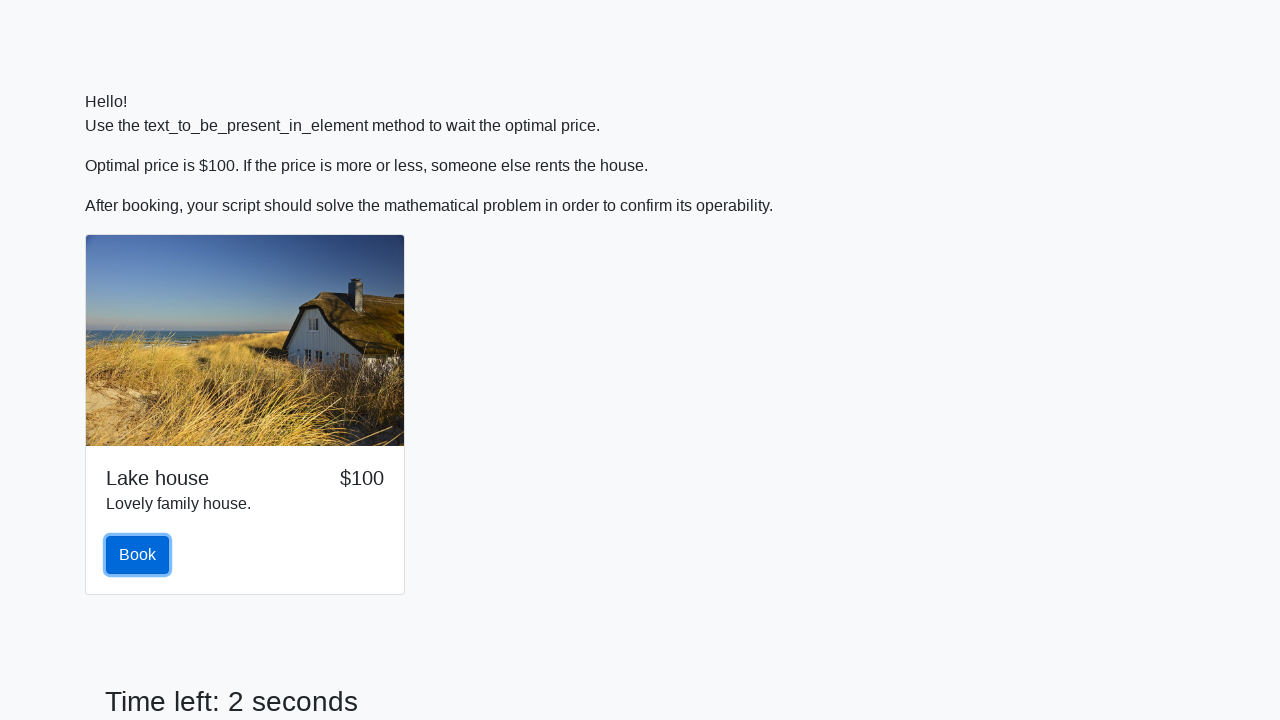

Filled in the calculated answer on #answer
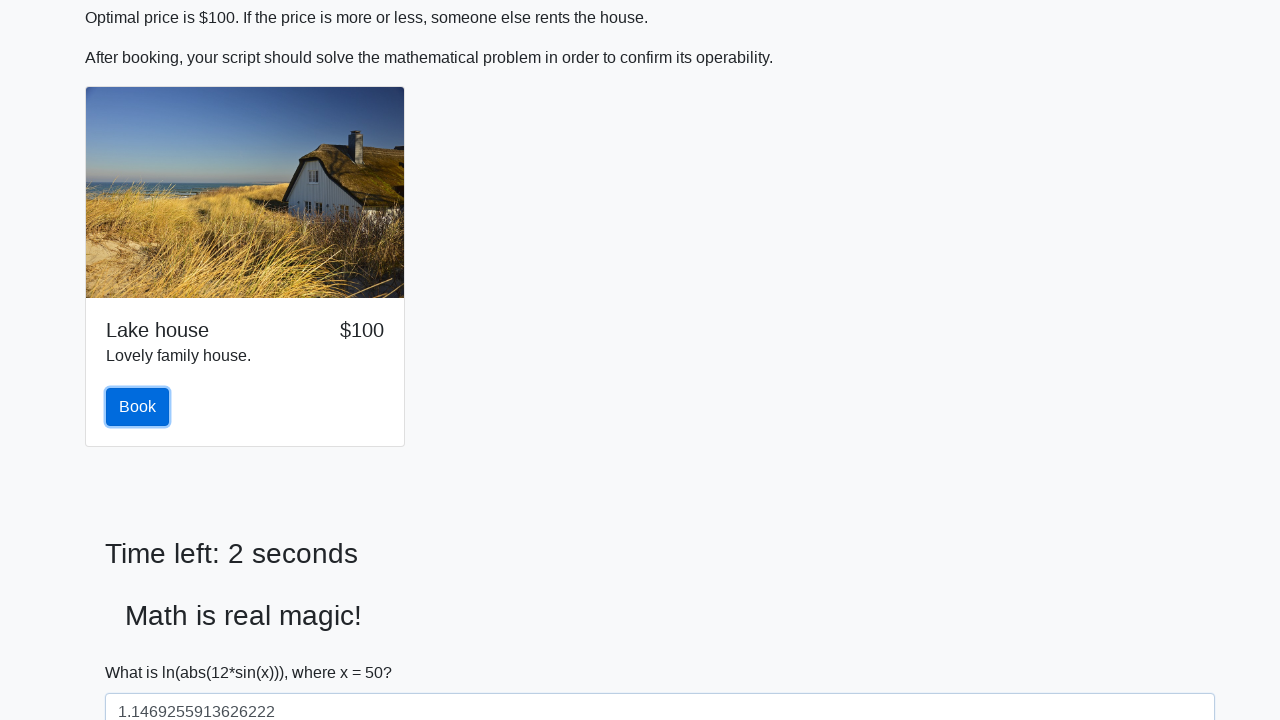

Clicked the solve button at (143, 651) on #solve
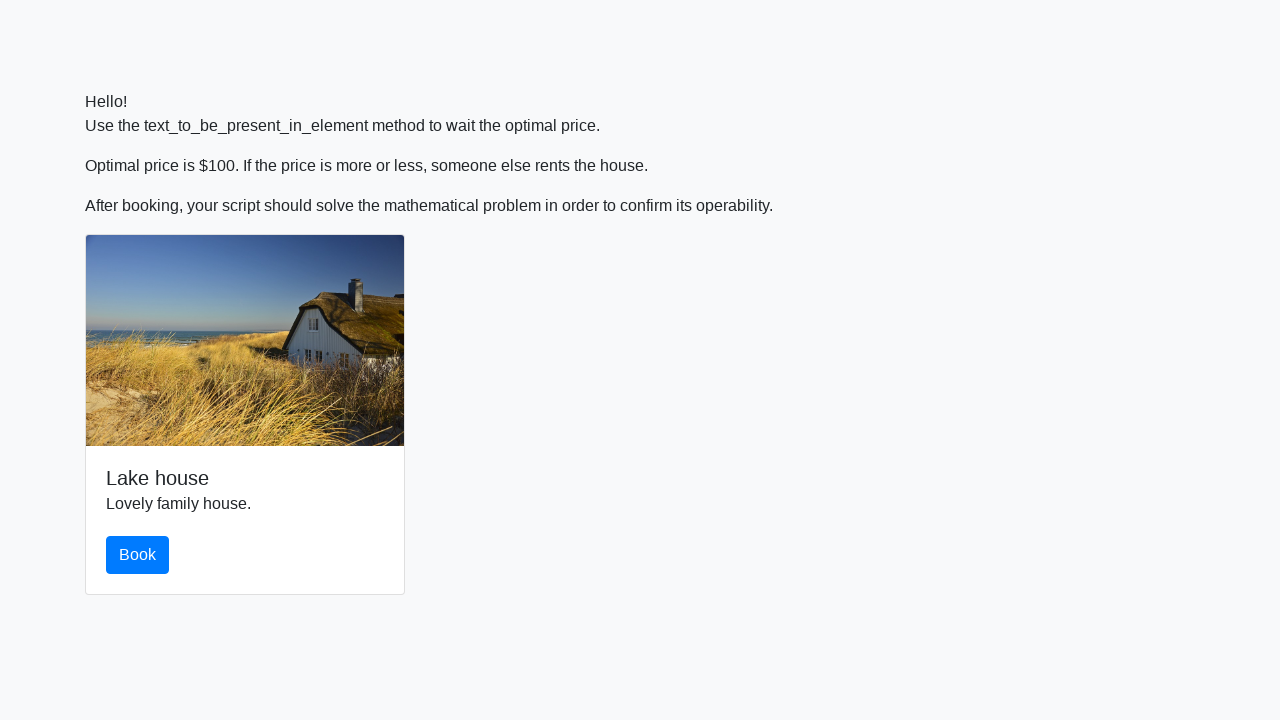

Set up dialog handler to accept alerts
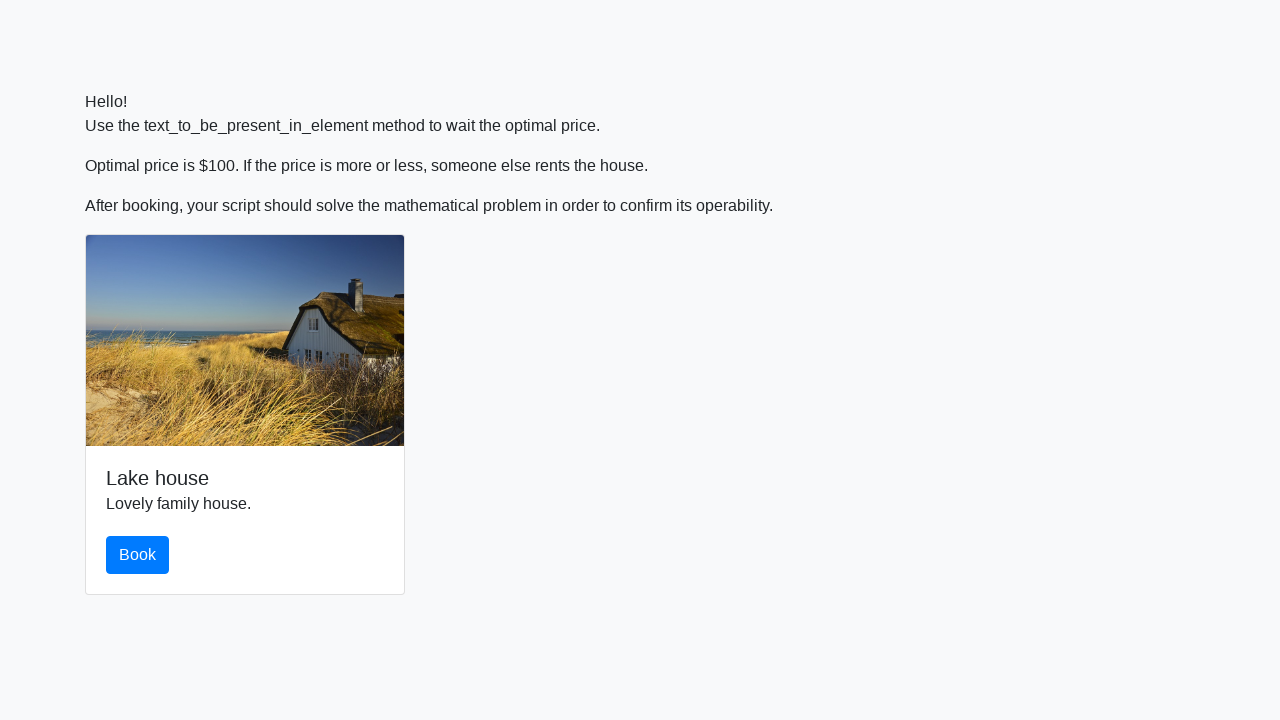

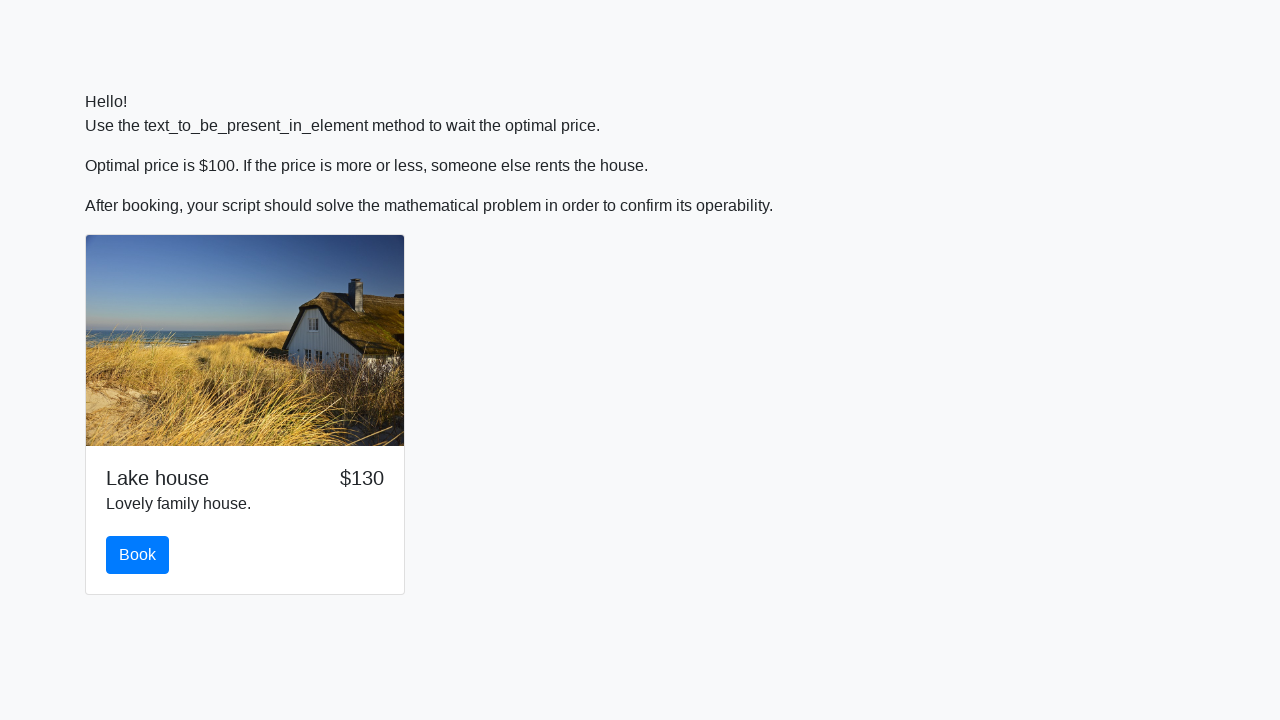